Tests alert popup handling by clicking a button to trigger an alert and accepting it

Starting URL: https://demoqa.com/alerts

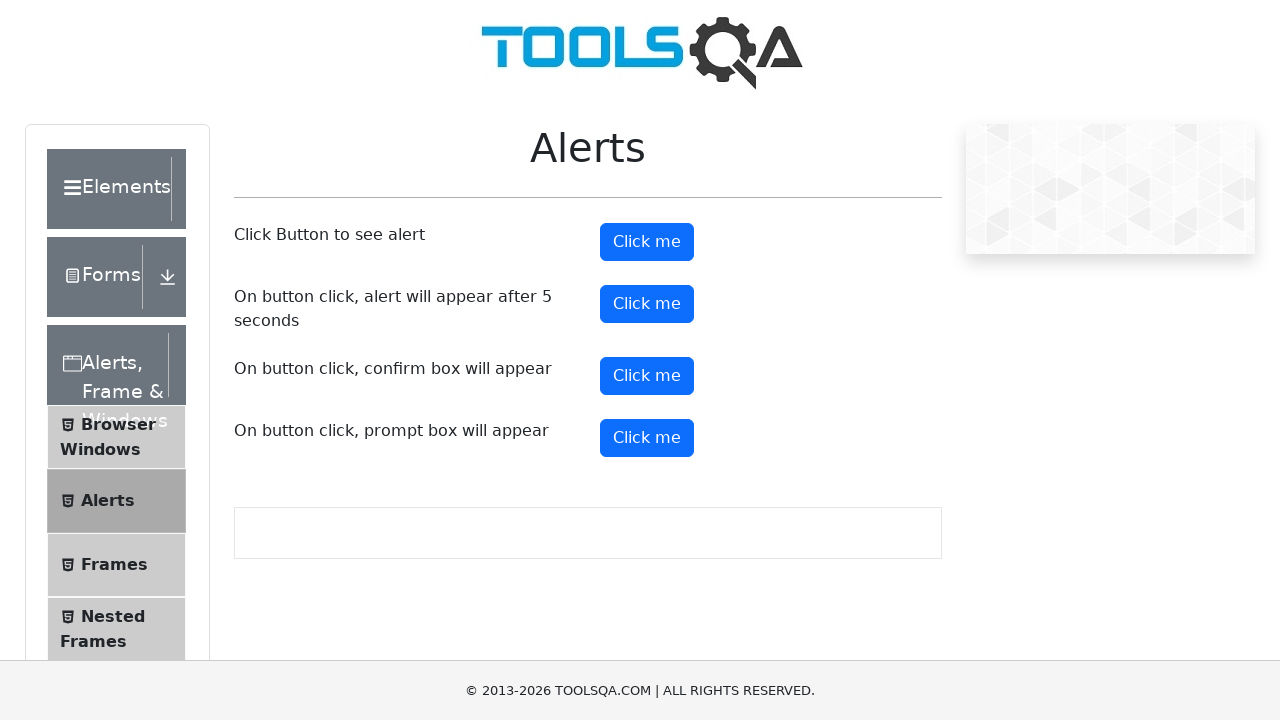

Navigated to alerts demo page
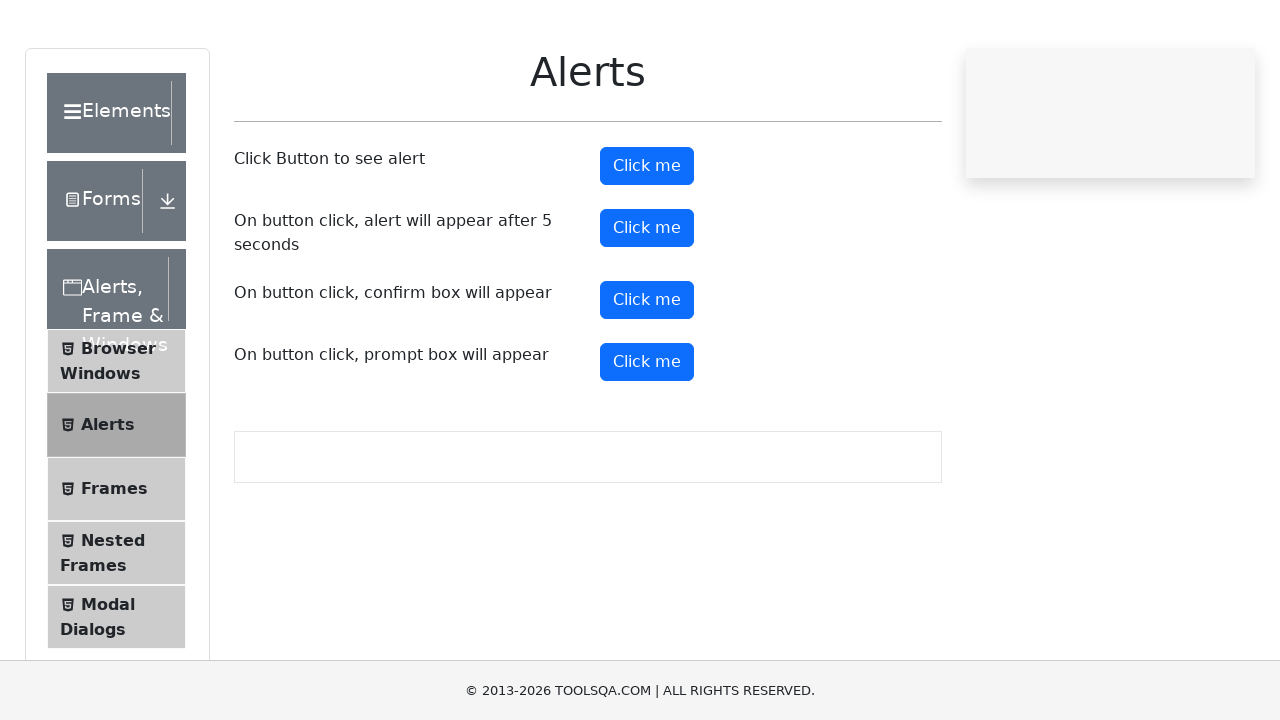

Clicked alert button to trigger popup at (647, 242) on #alertButton
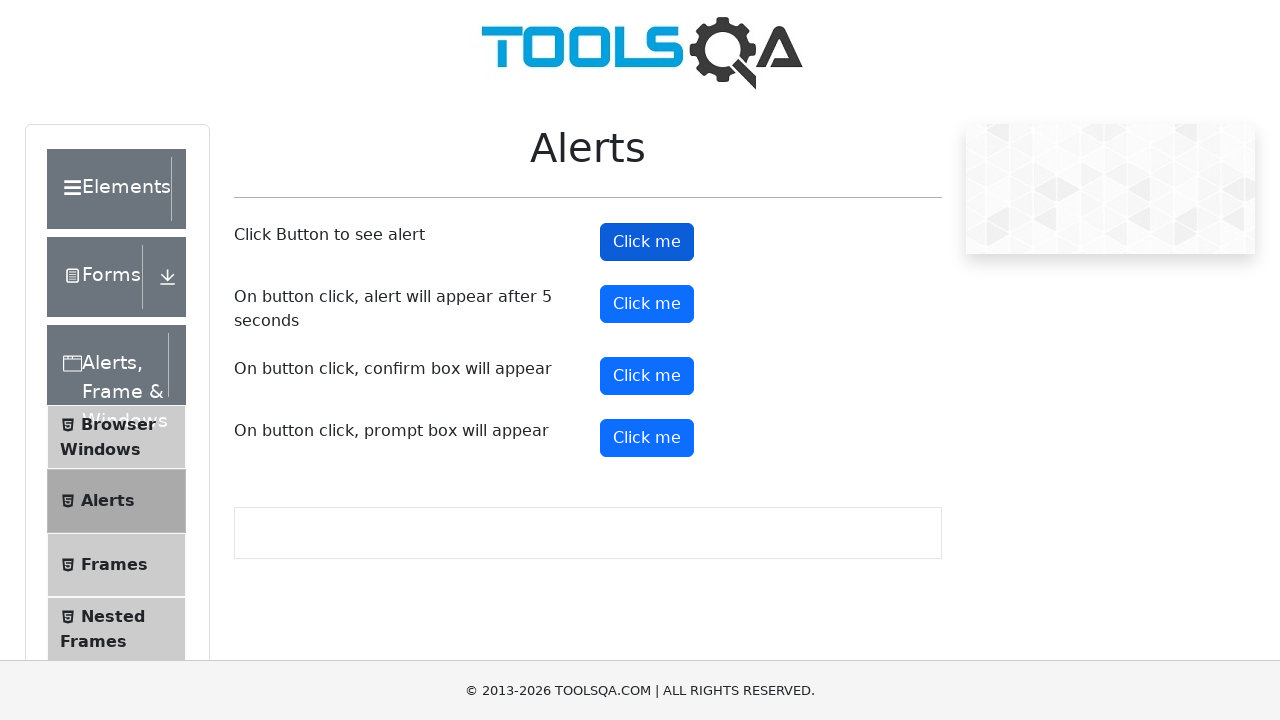

Set up dialog handler to accept alerts
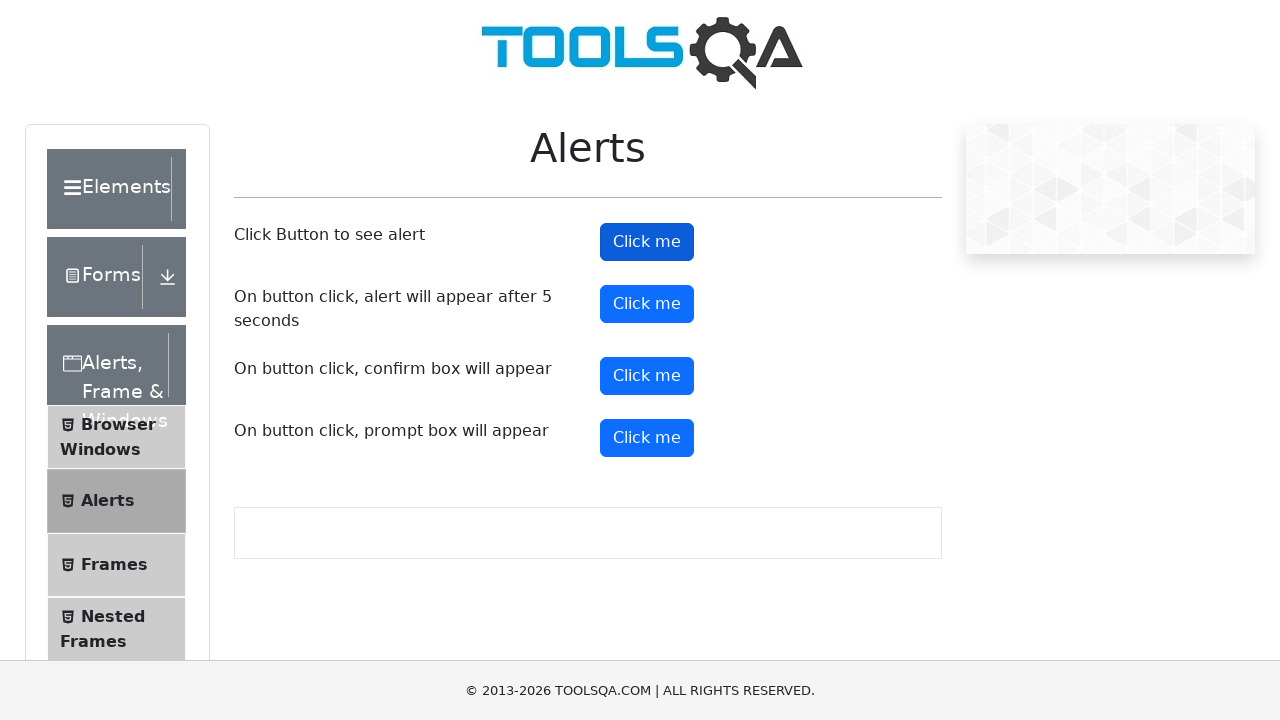

Waited for alert to be processed
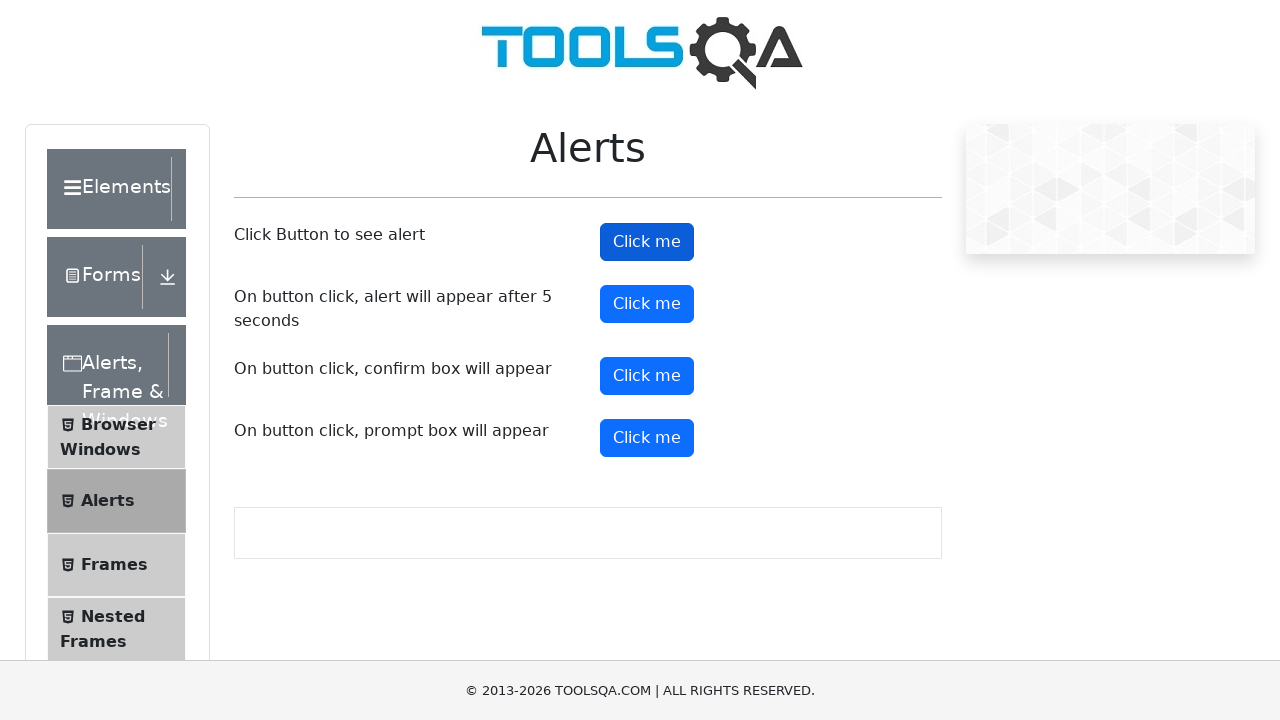

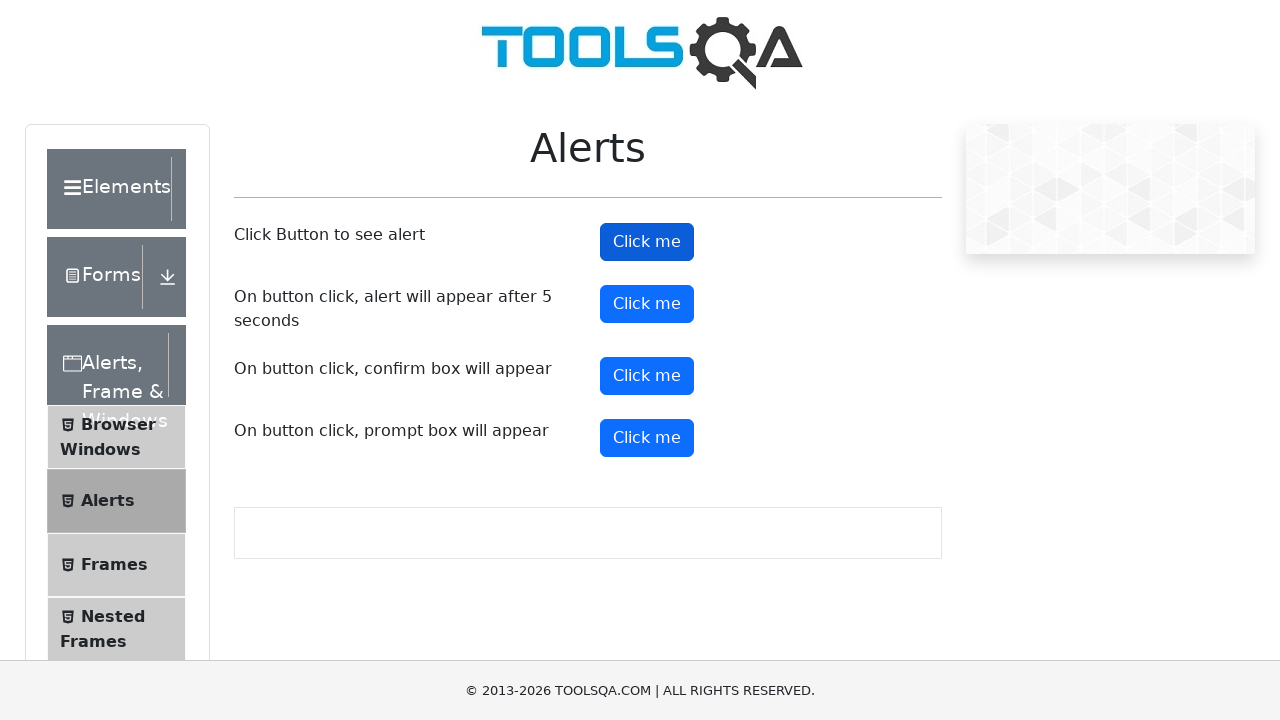